Tests registration form validation when confirm password does not match the original password

Starting URL: https://alada.vn/tai-khoan/dang-ky.html

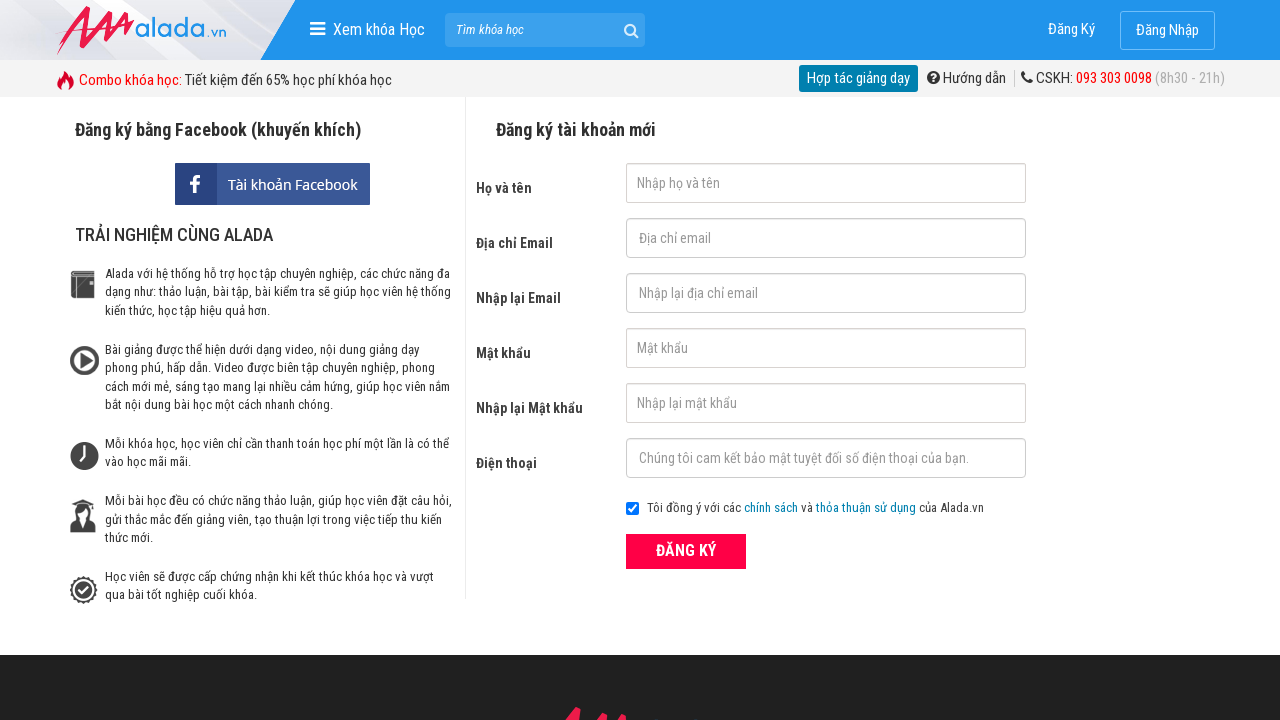

Filled first name field with 'John Wick' on #txtFirstname
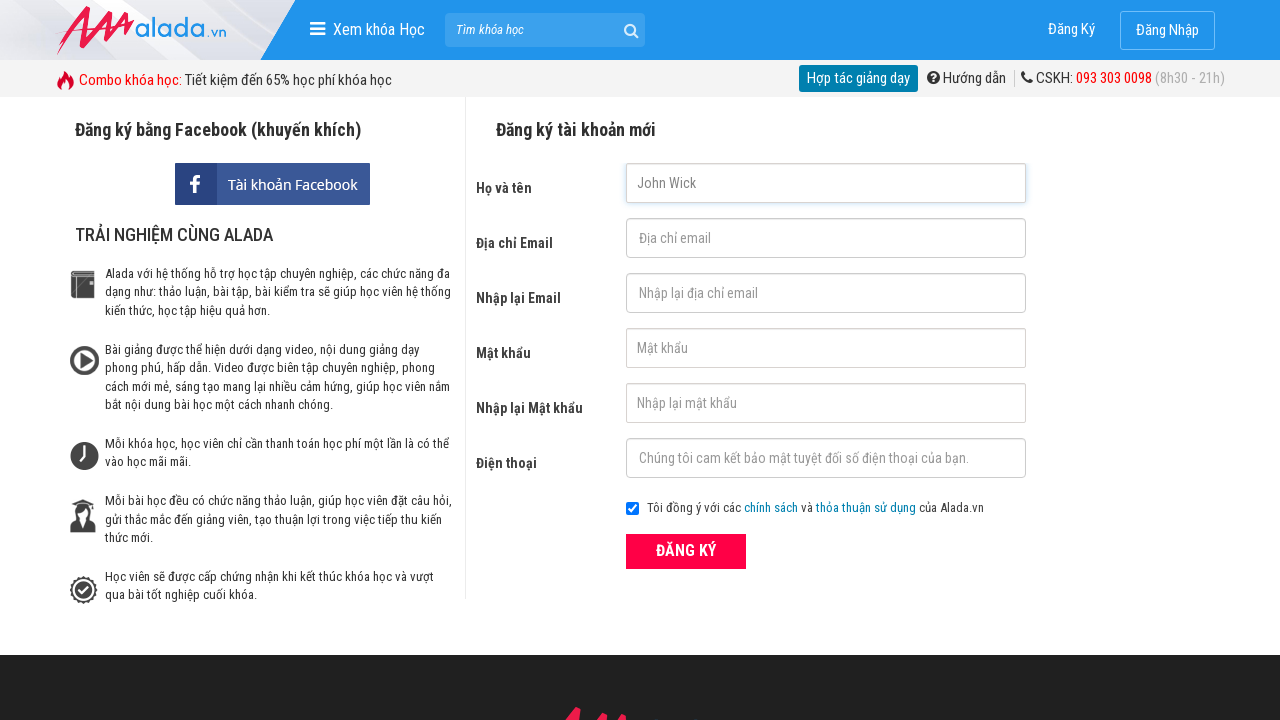

Filled email field with 'automation@gmail.net' on #txtEmail
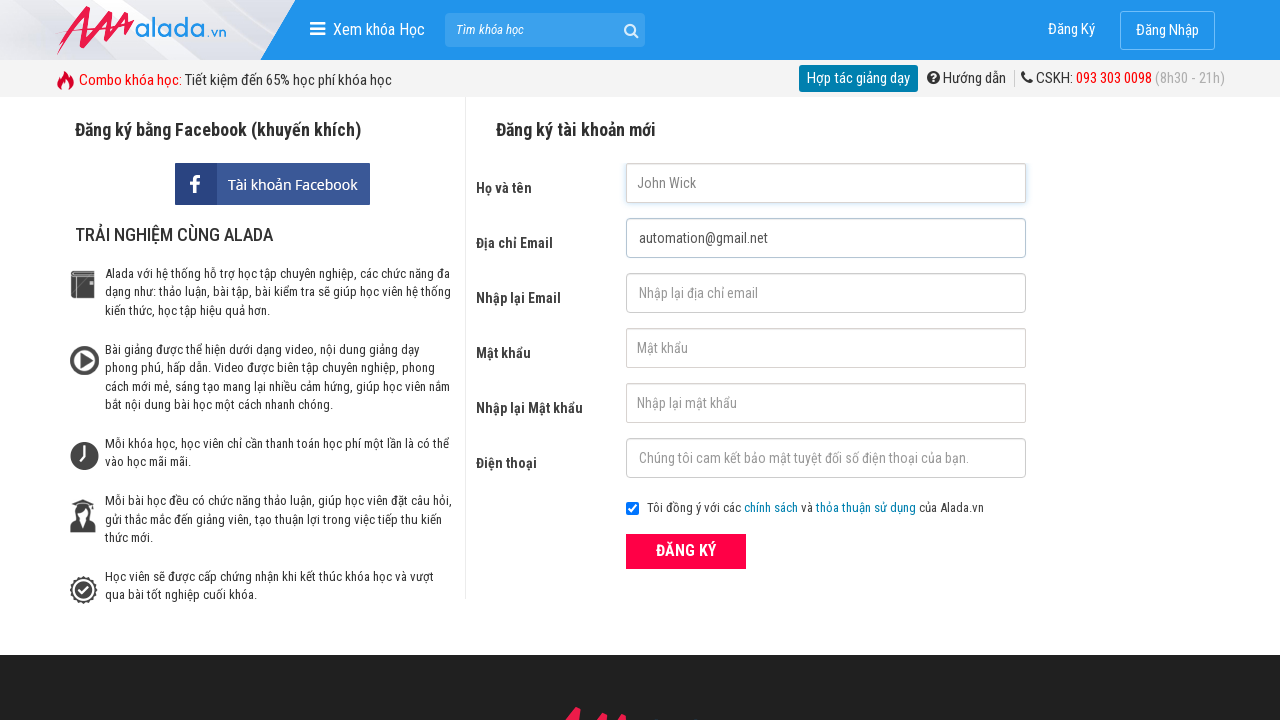

Filled confirm email field with 'automation@gmail.net' on #txtCEmail
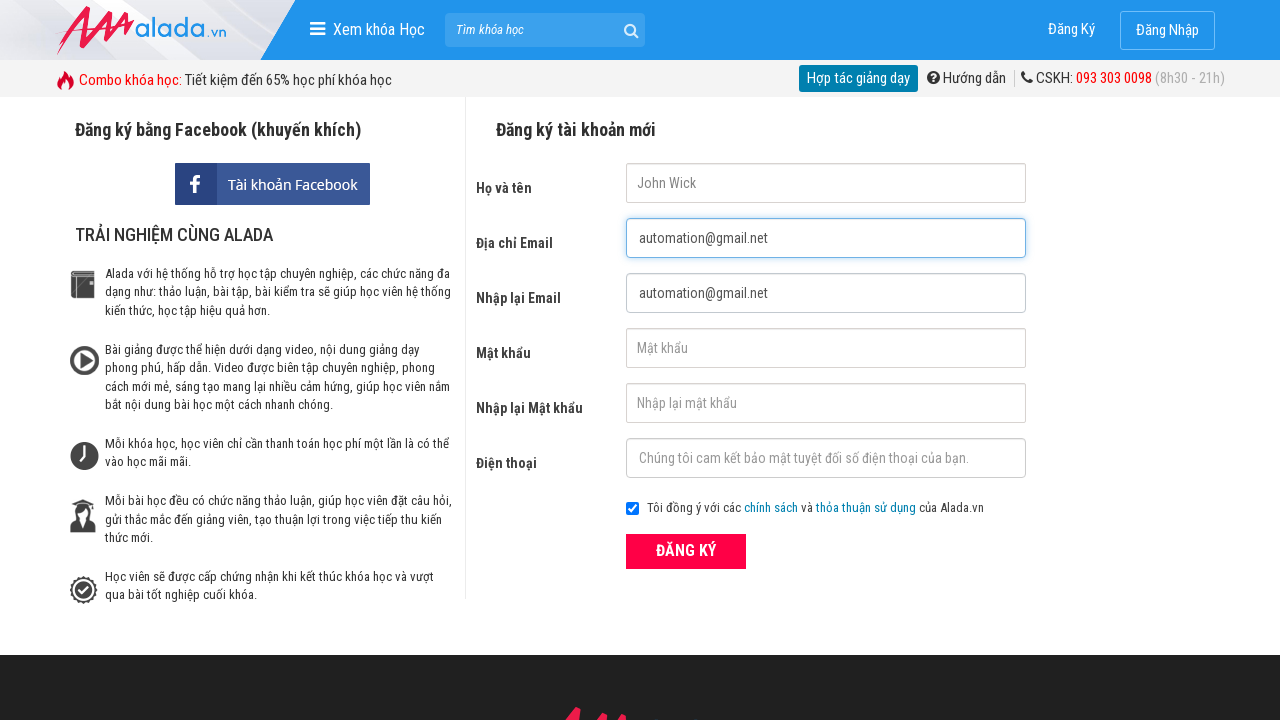

Filled password field with '123456' on #txtPassword
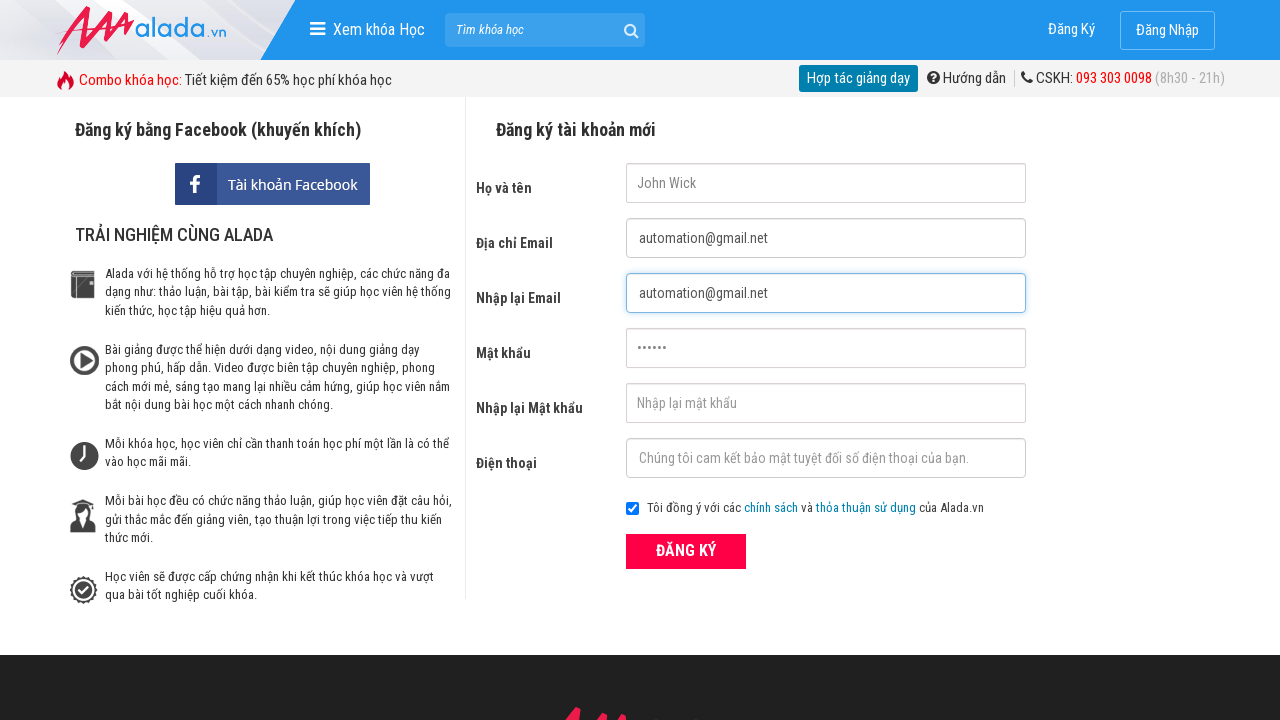

Filled confirm password field with mismatched password '654321' on #txtCPassword
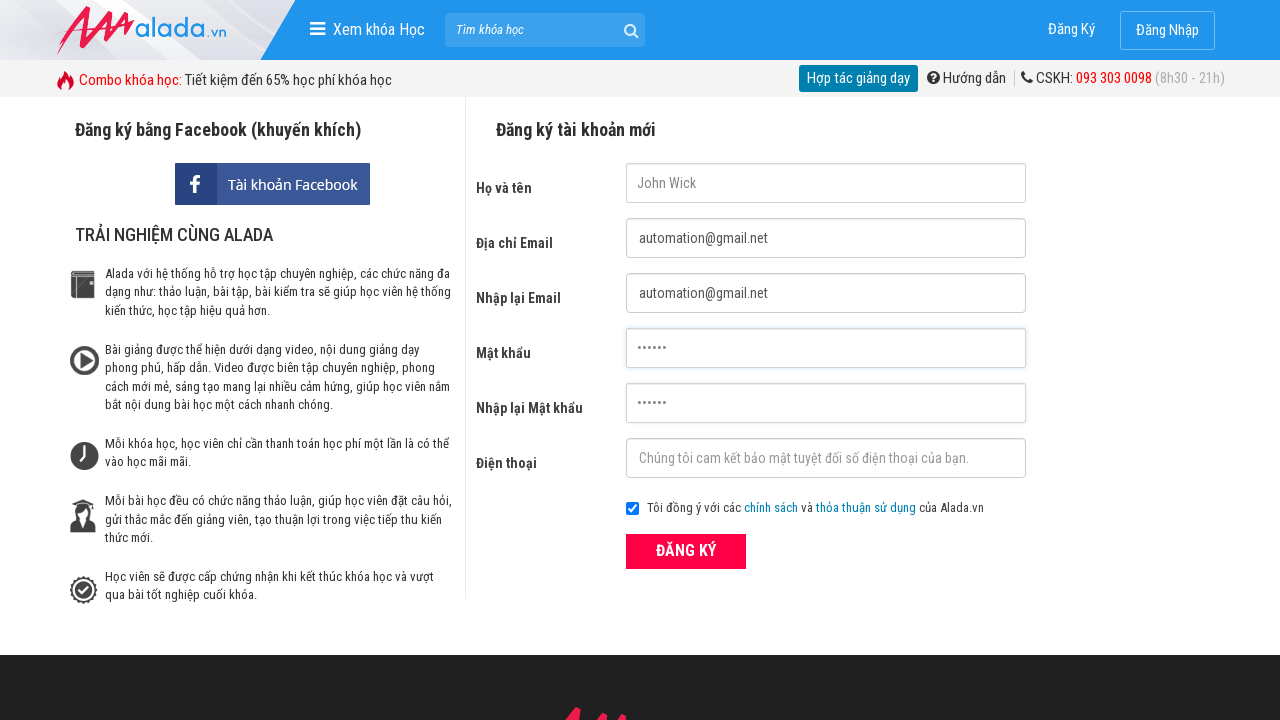

Filled phone field with '0987666555' on #txtPhone
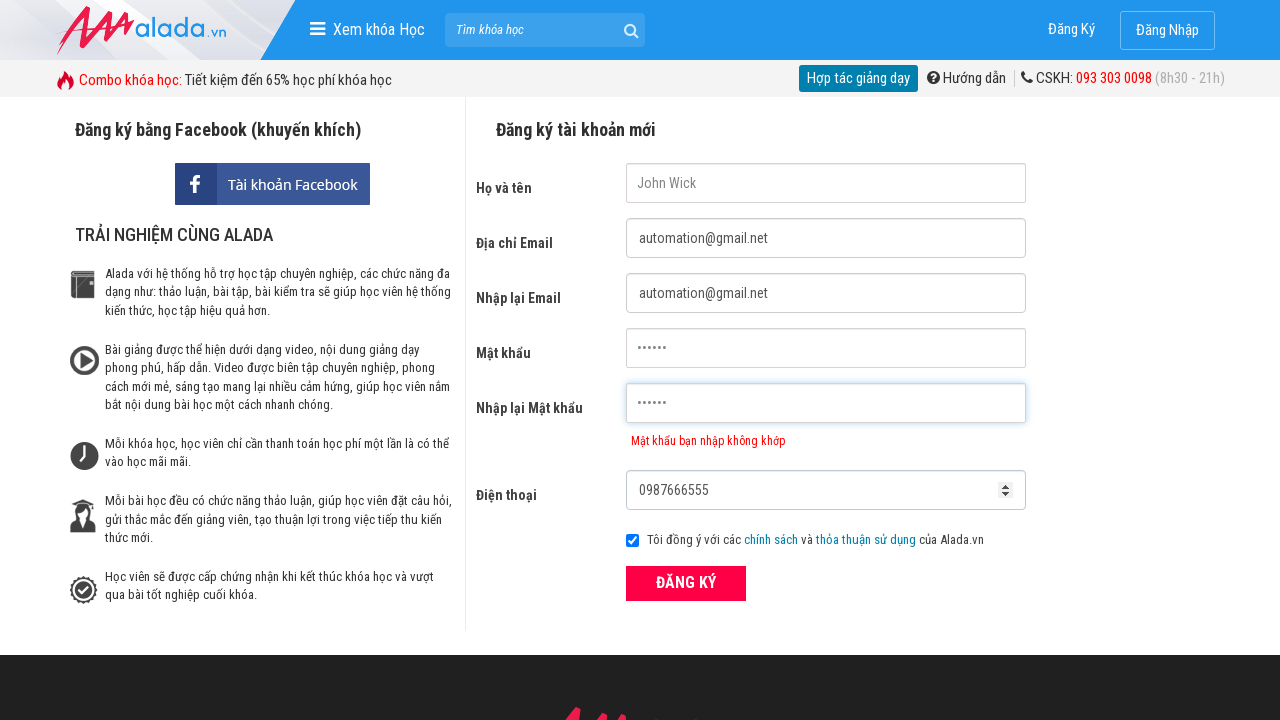

Clicked register button to submit form at (686, 583) on xpath=//form[@id='frmLogin']//button
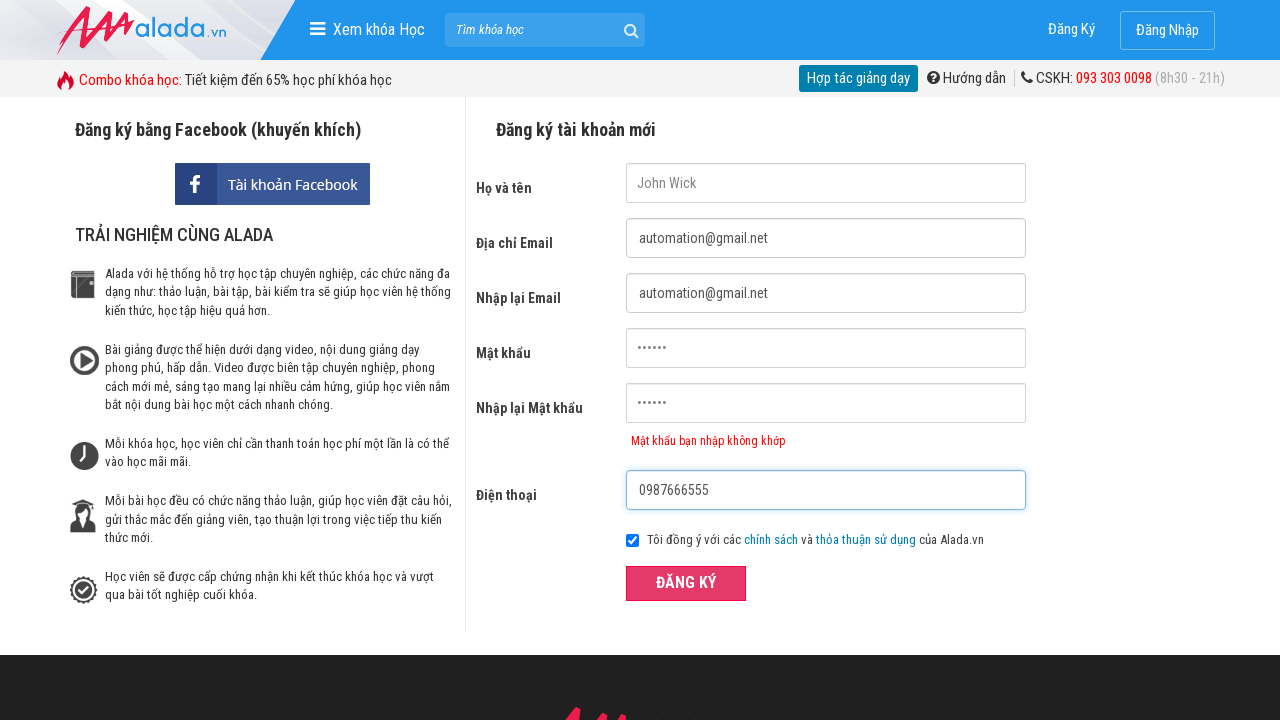

Verified confirm password error message displays 'Mật khẩu bạn nhập không khớp'
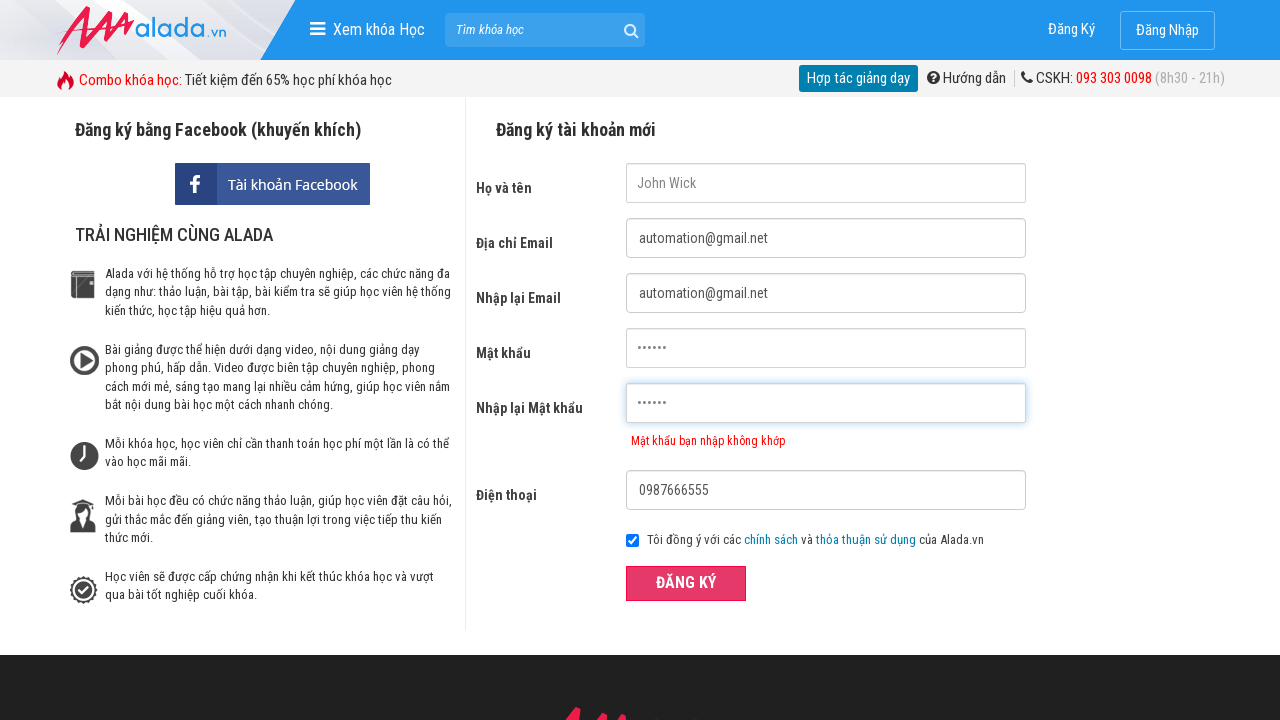

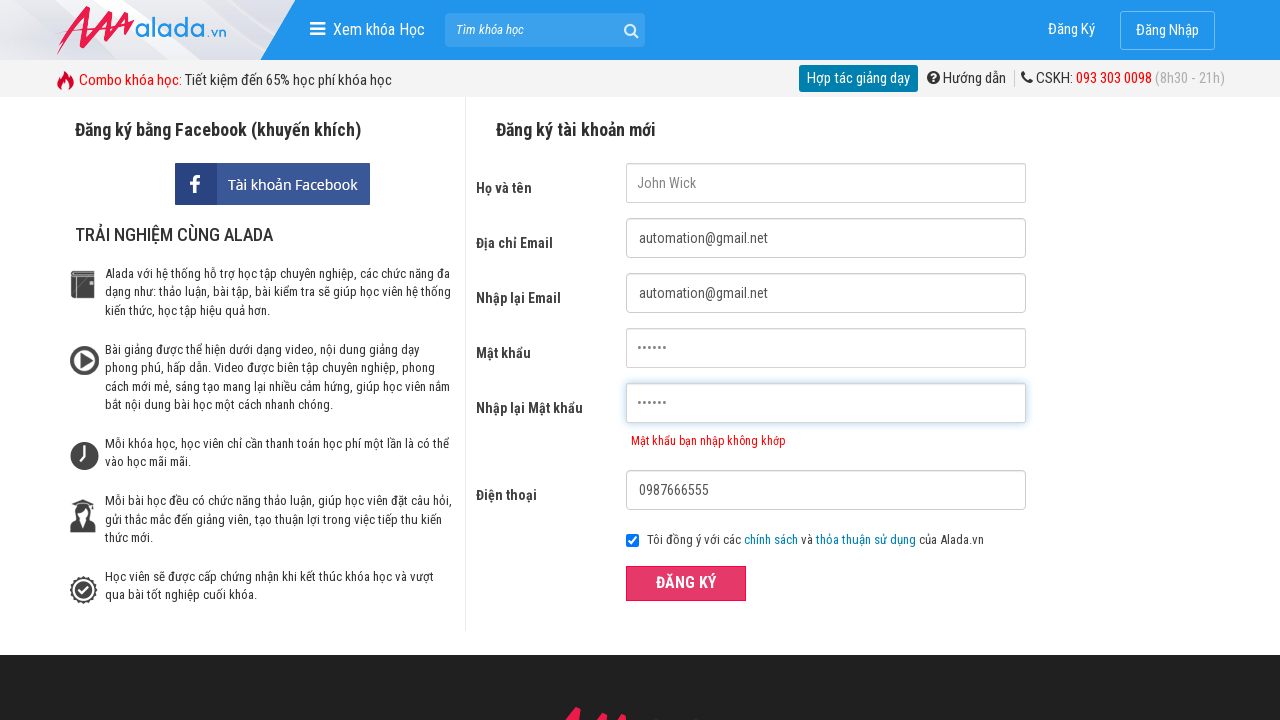